Tests the Book camping button is visible and redirects to the camping reservation site

Starting URL: https://bcparks.ca/

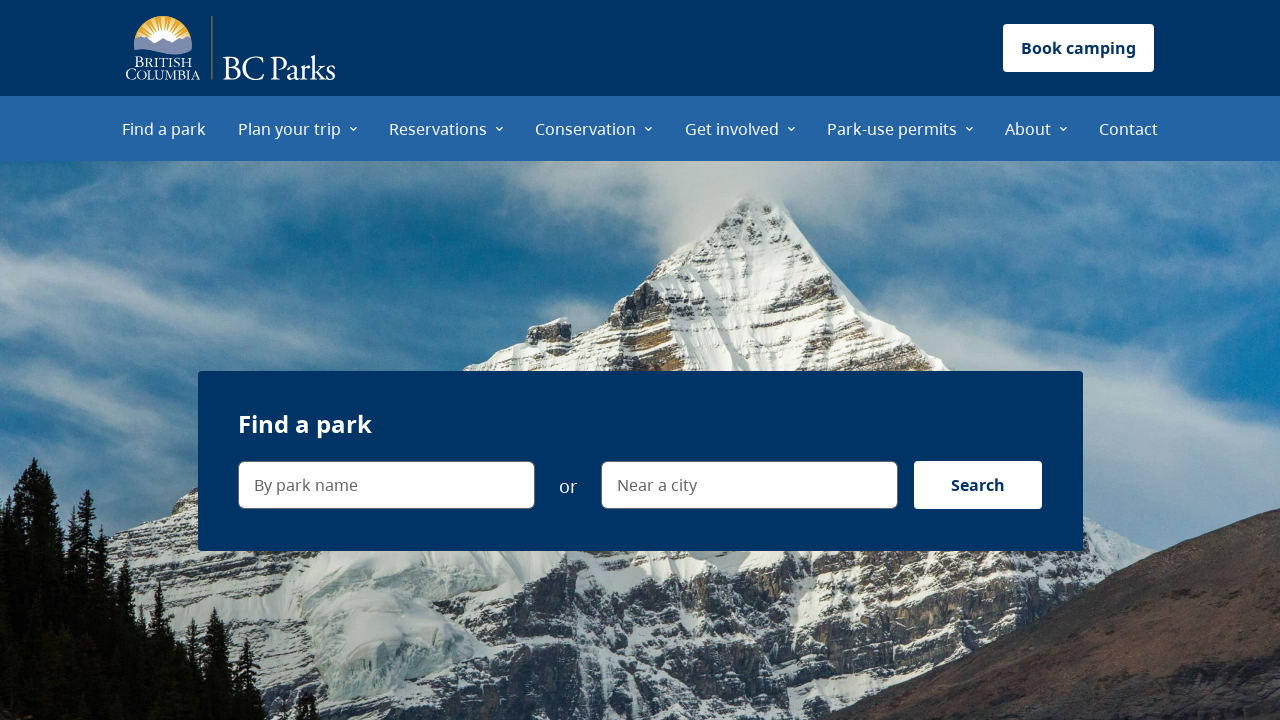

Waited for page to fully load (networkidle)
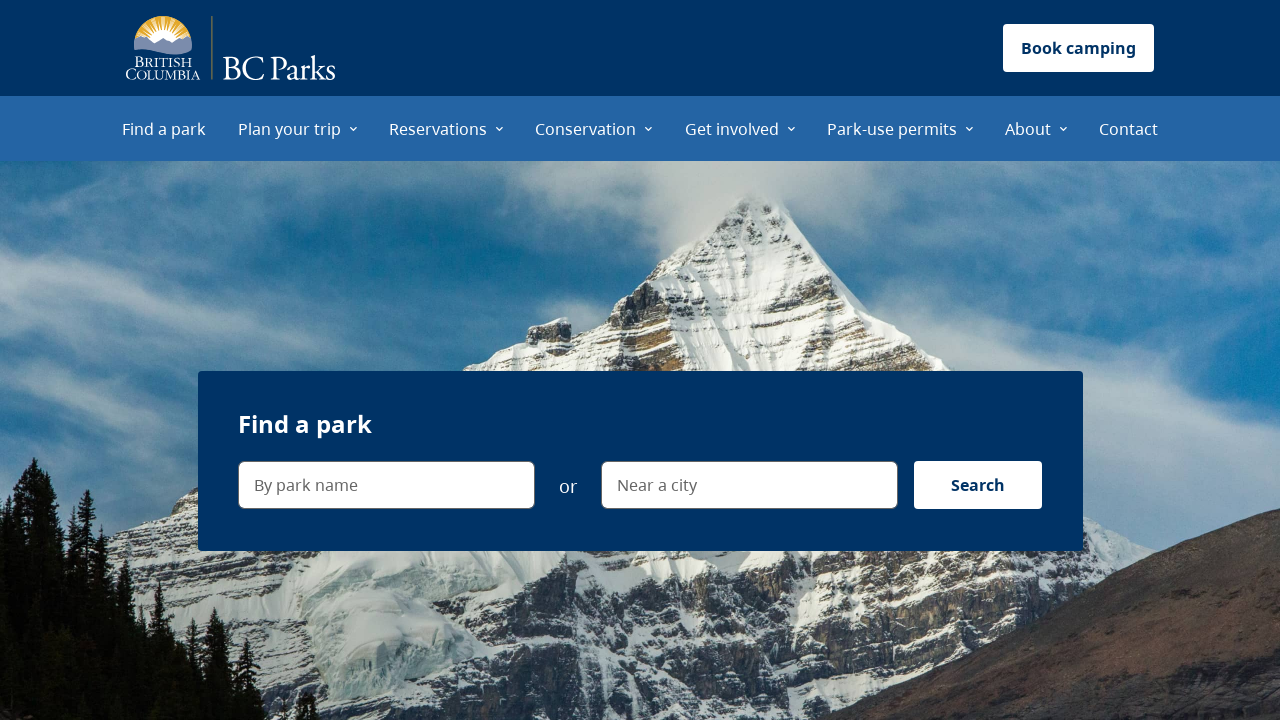

Book camping button is visible
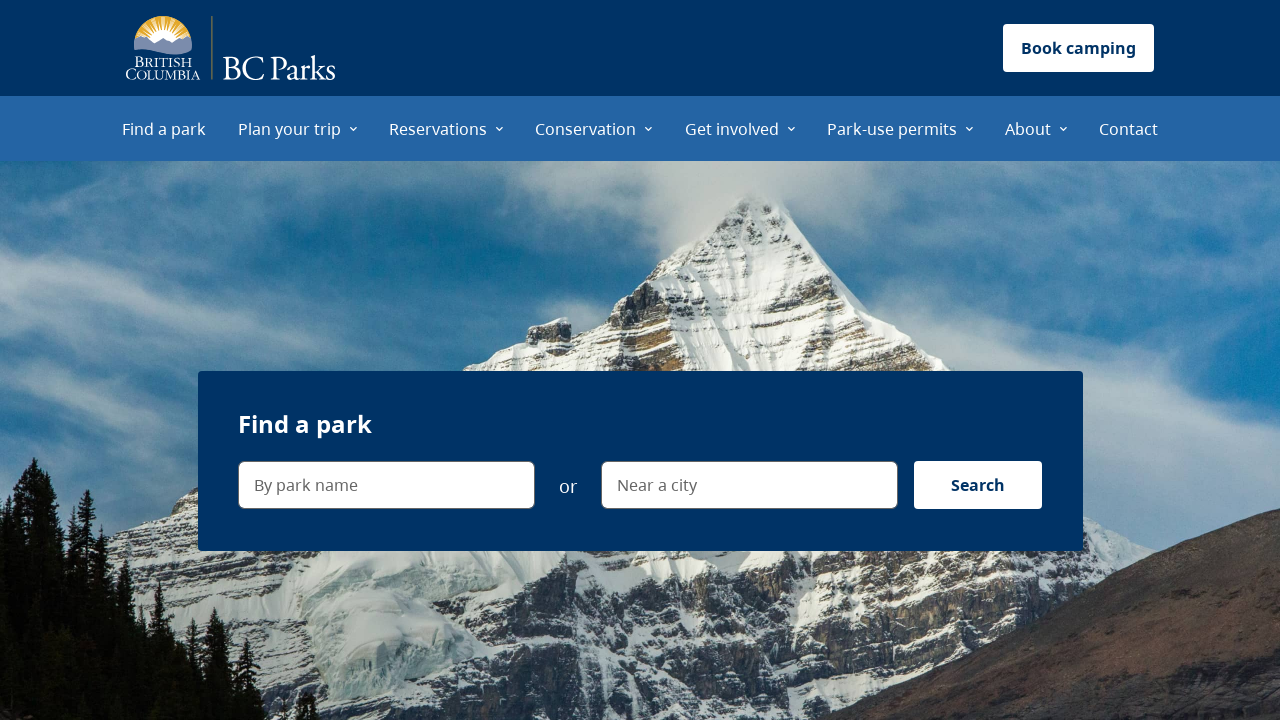

Clicked Book camping button at (1078, 48) on internal:label="Book camping button"i
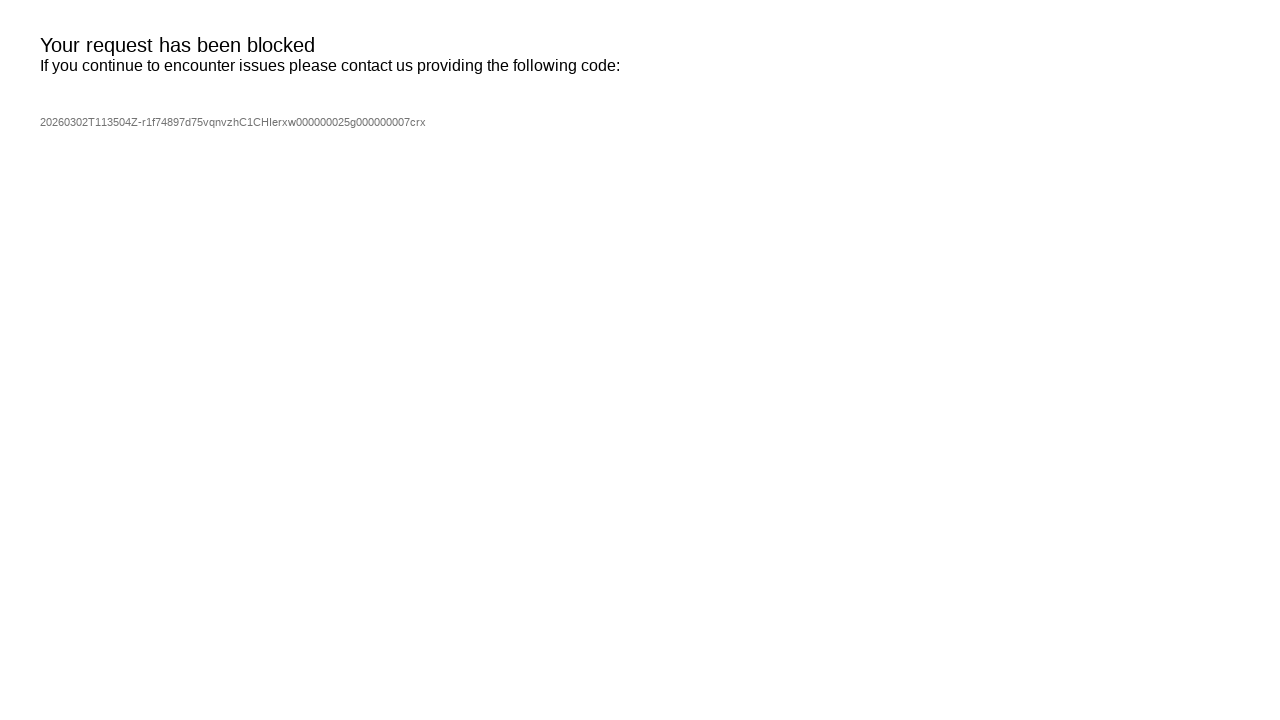

Successfully navigated to camping reservation site (https://camping.bcparks.ca/)
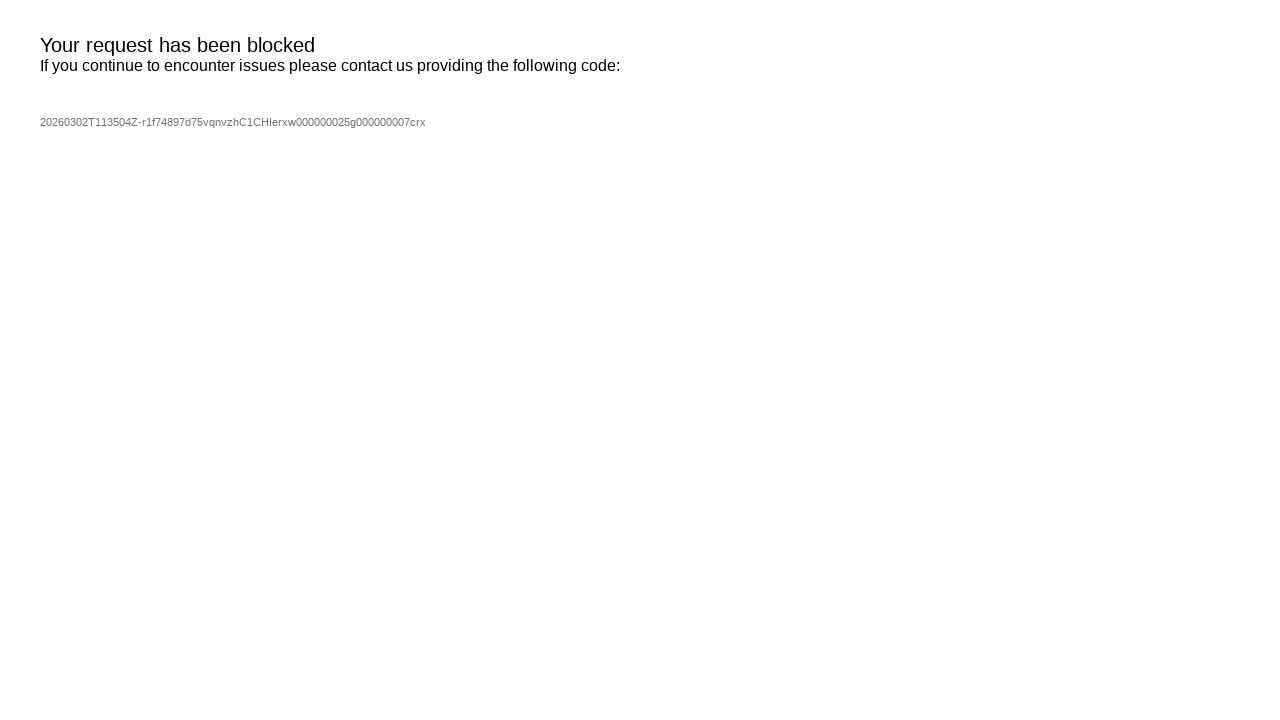

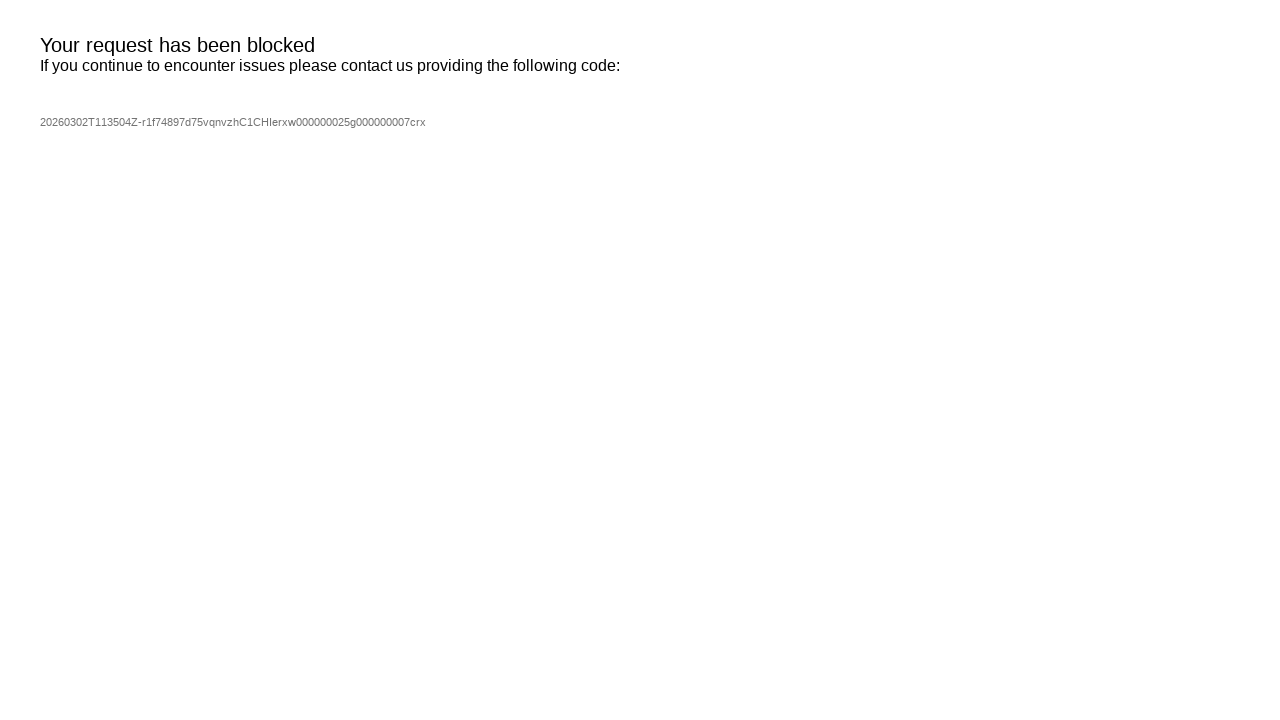